Tests that edits are saved when the edit field loses focus (blur)

Starting URL: https://demo.playwright.dev/todomvc

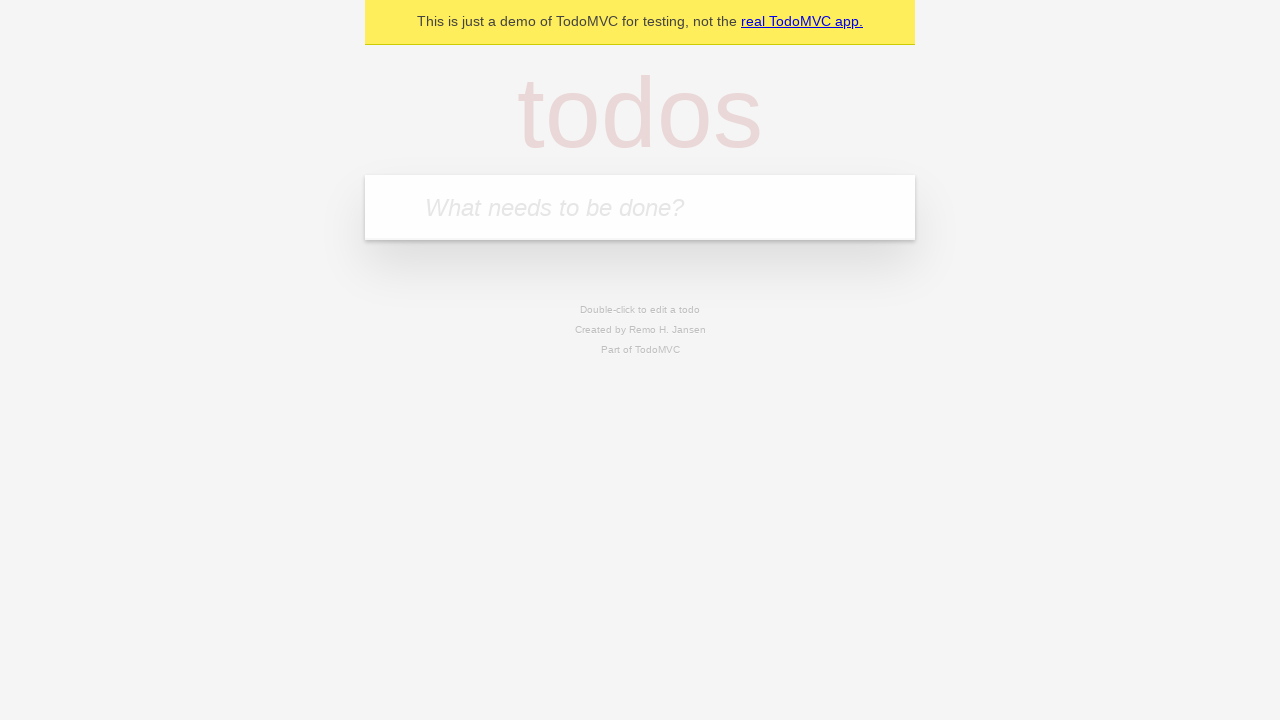

Filled new todo field with 'buy some cheese' on internal:attr=[placeholder="What needs to be done?"i]
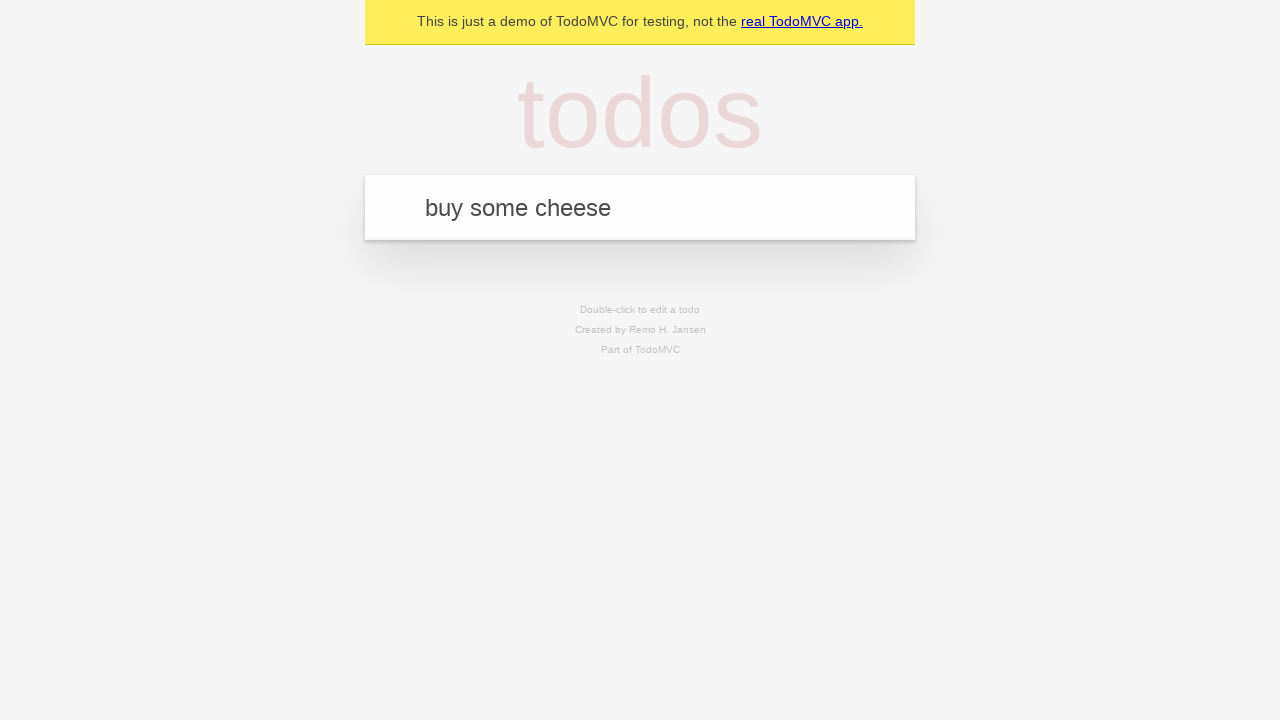

Pressed Enter to add todo 'buy some cheese' on internal:attr=[placeholder="What needs to be done?"i]
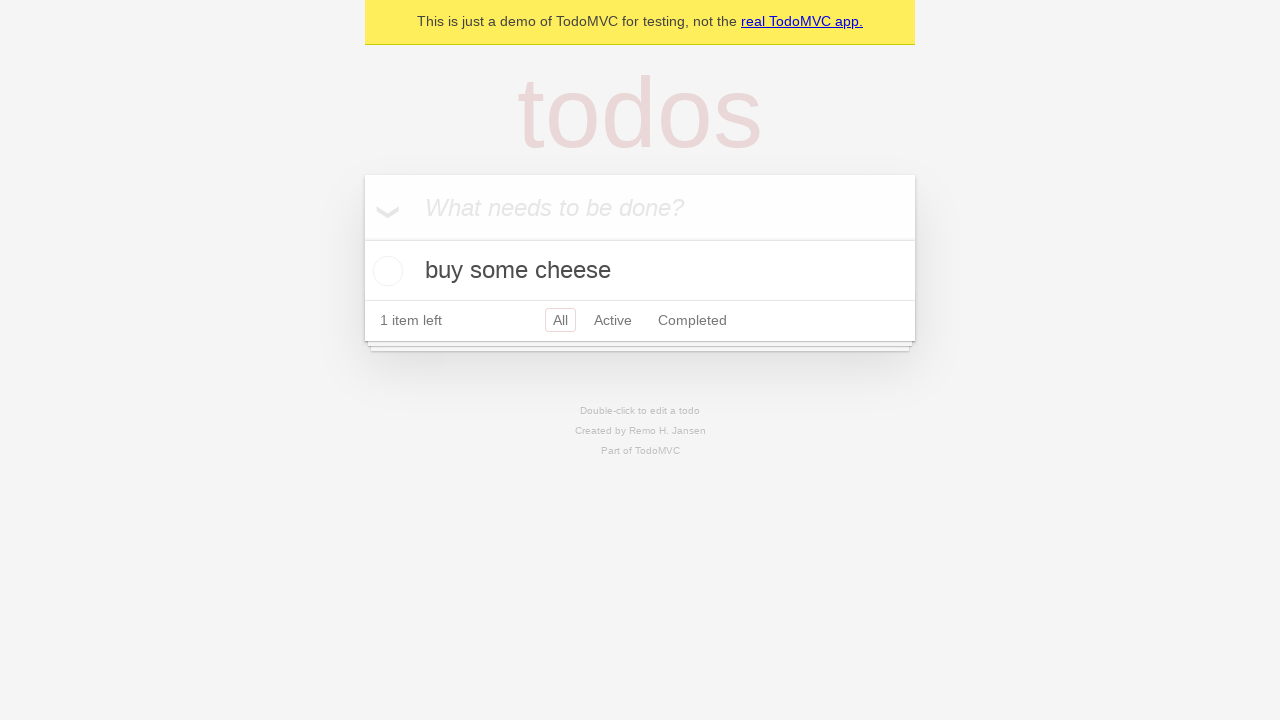

Filled new todo field with 'feed the cat' on internal:attr=[placeholder="What needs to be done?"i]
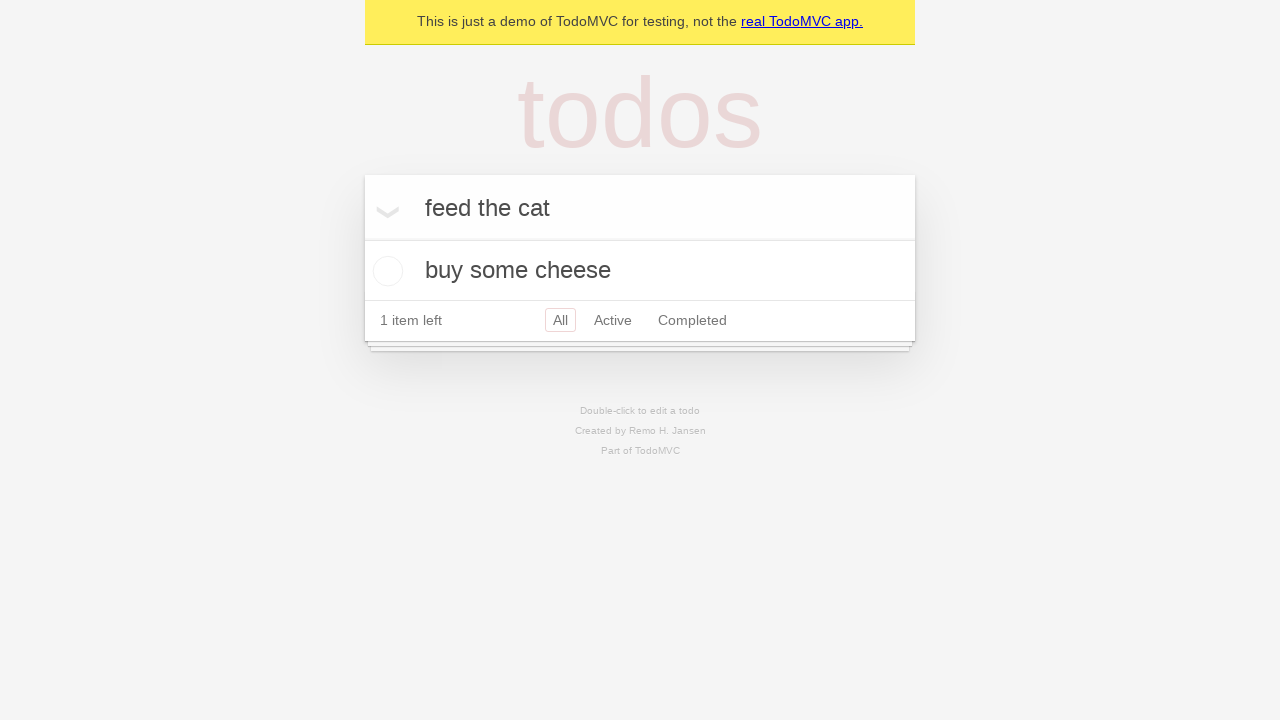

Pressed Enter to add todo 'feed the cat' on internal:attr=[placeholder="What needs to be done?"i]
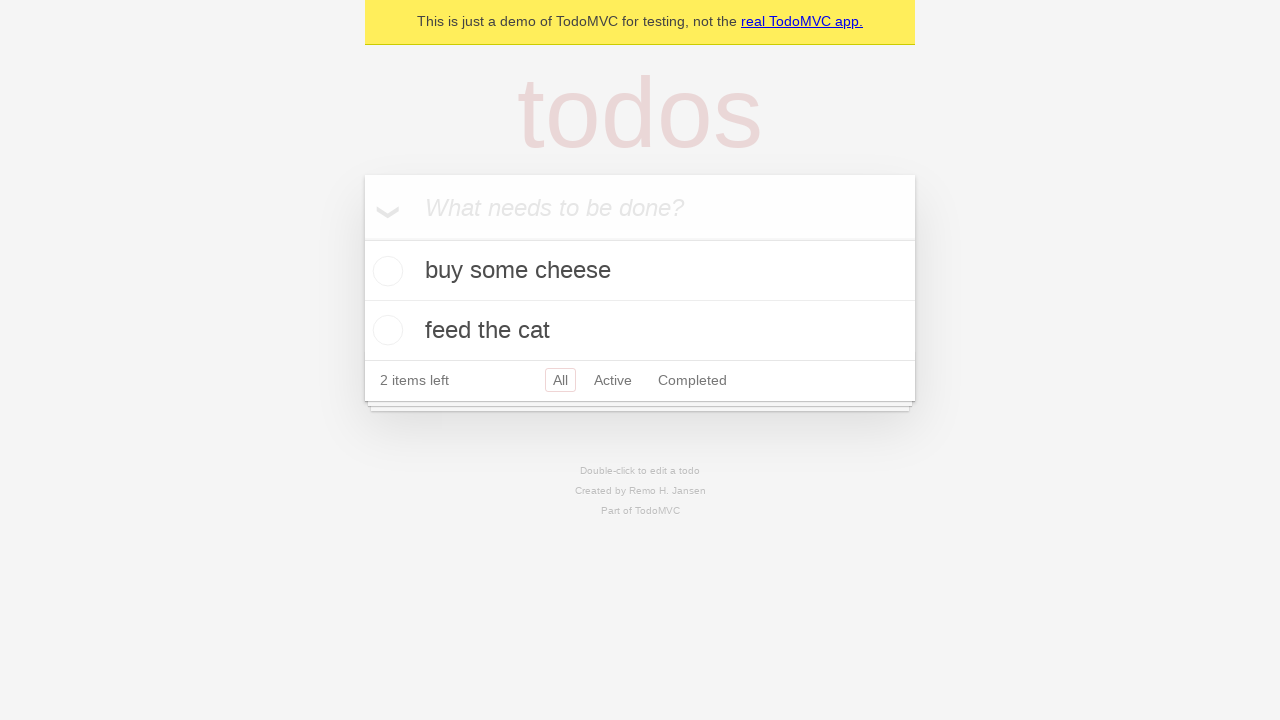

Filled new todo field with 'book a doctors appointment' on internal:attr=[placeholder="What needs to be done?"i]
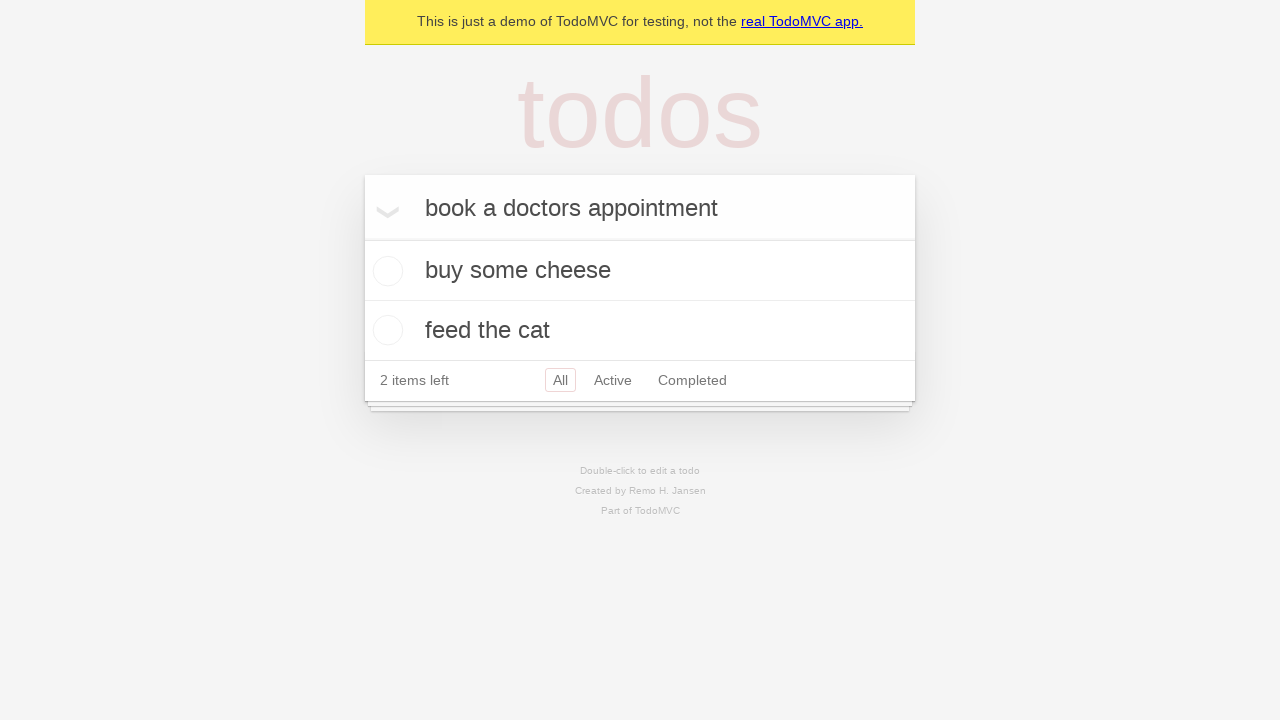

Pressed Enter to add todo 'book a doctors appointment' on internal:attr=[placeholder="What needs to be done?"i]
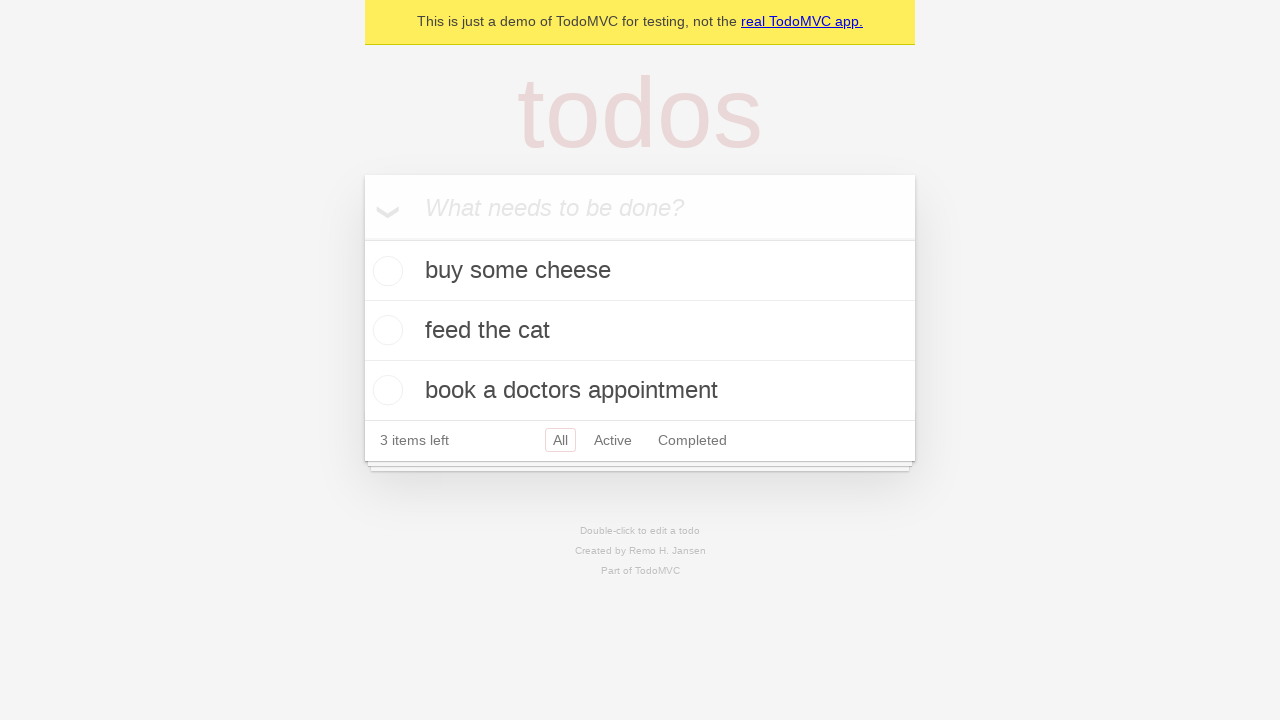

Waited for all 3 todo items to load
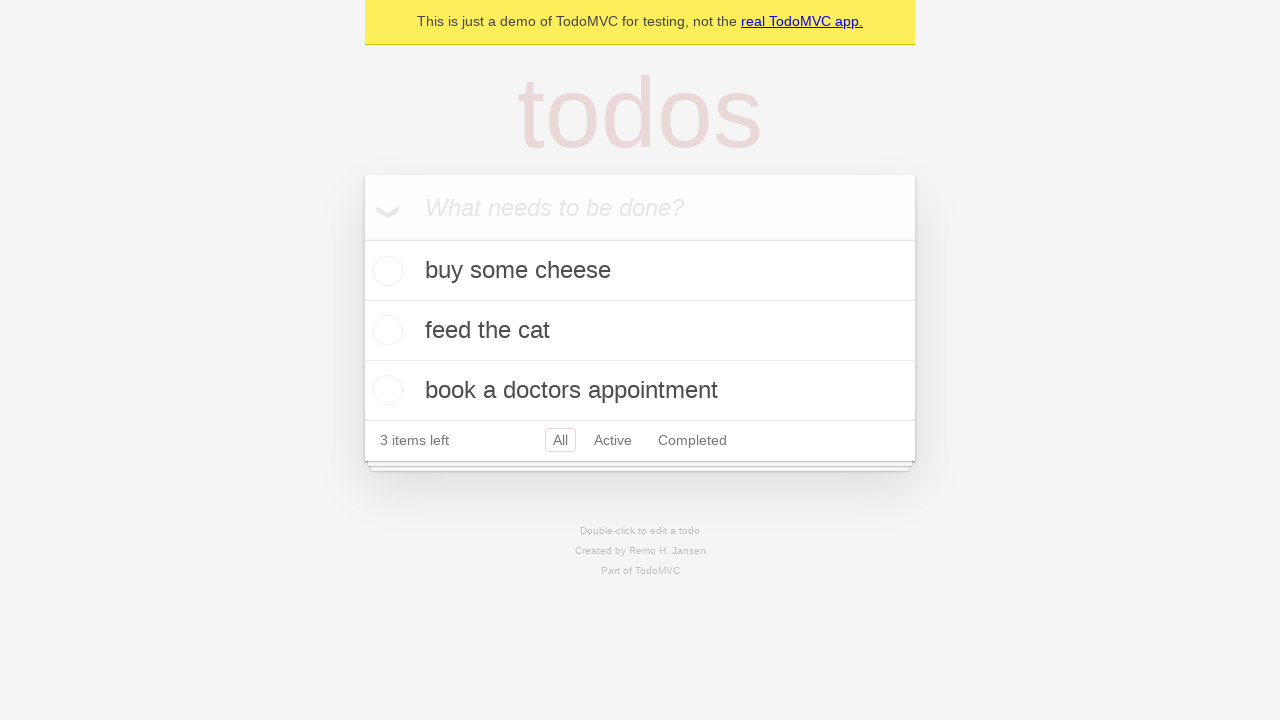

Located all todo items
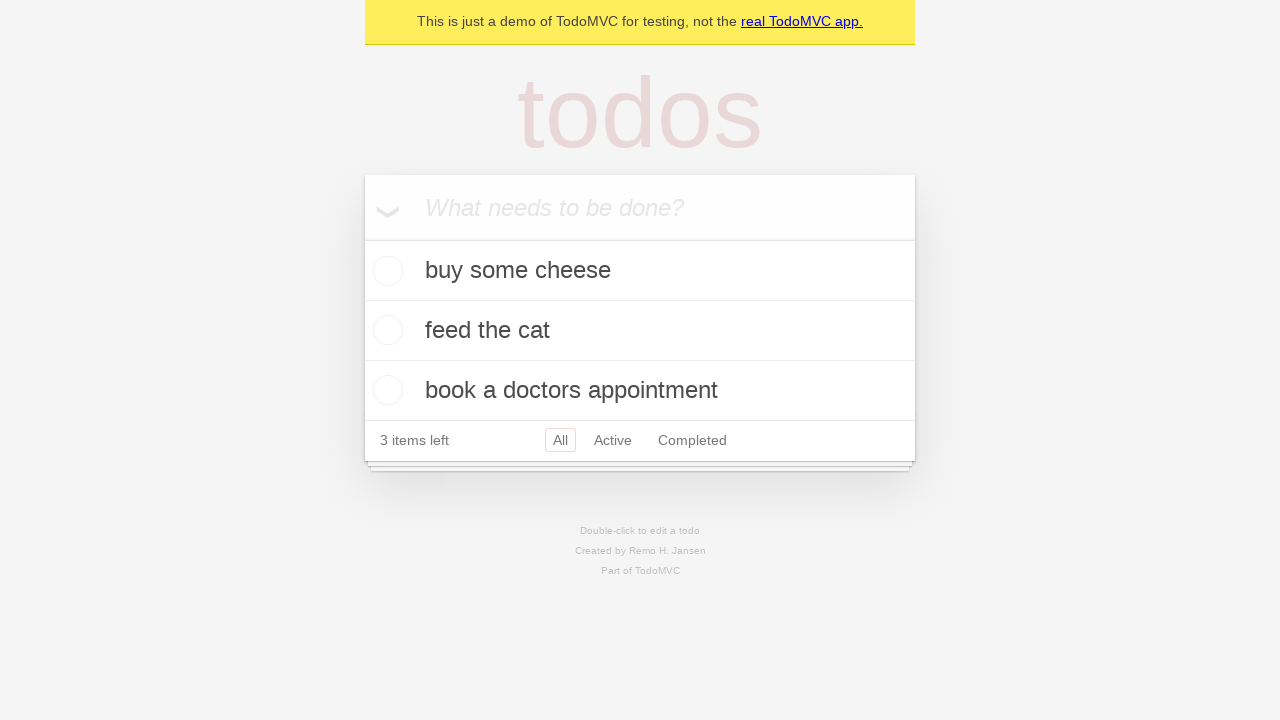

Double-clicked on the second todo item to enter edit mode at (640, 331) on internal:testid=[data-testid="todo-item"s] >> nth=1
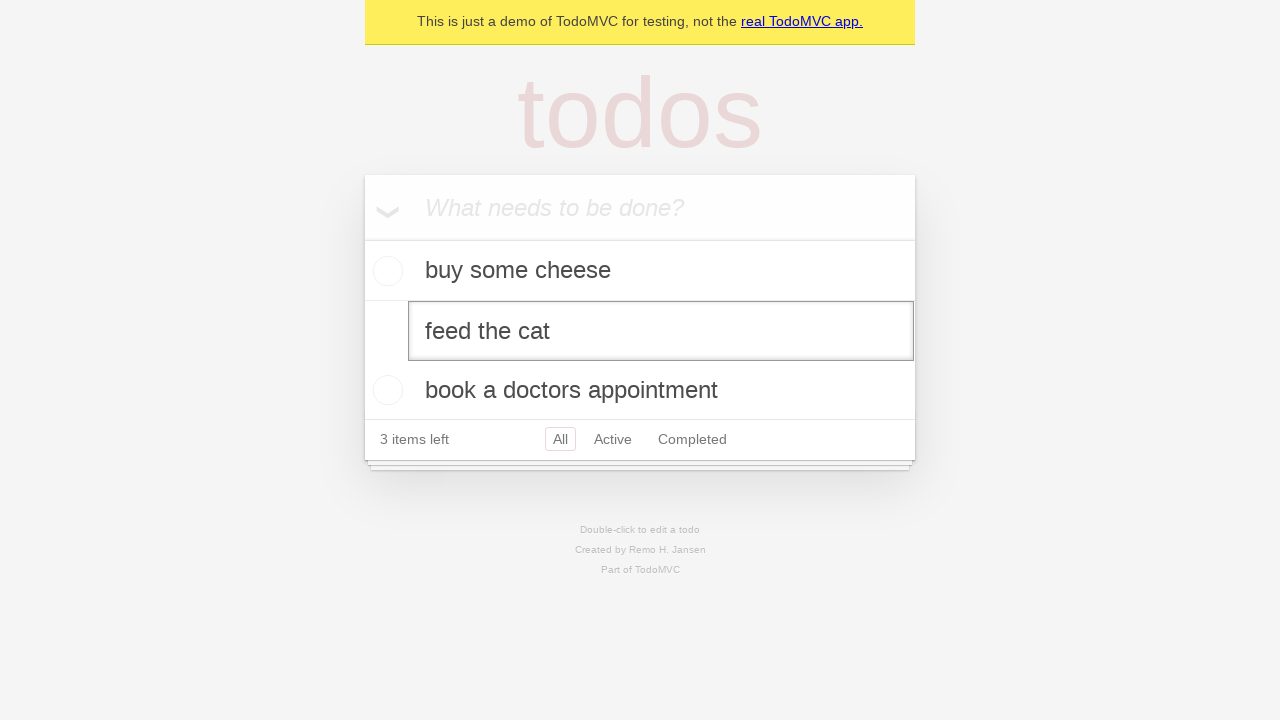

Located the edit textbox
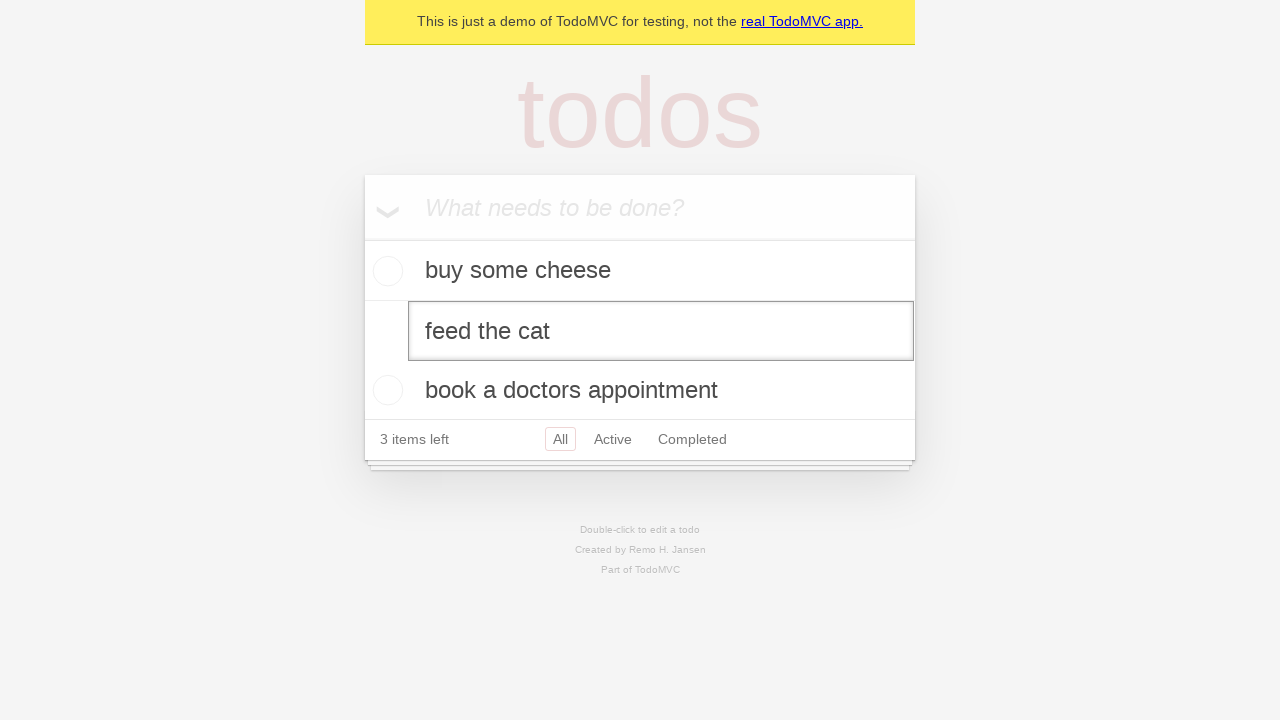

Filled edit box with 'buy some sausages' on internal:testid=[data-testid="todo-item"s] >> nth=1 >> internal:role=textbox[nam
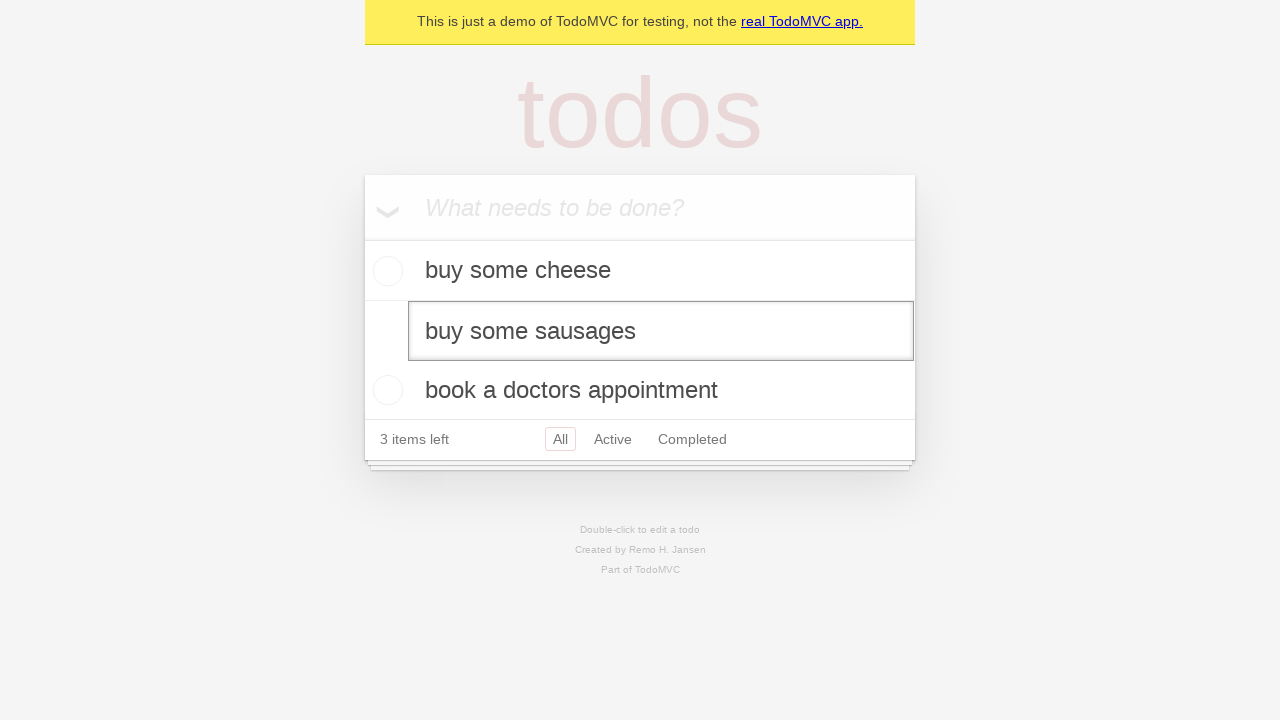

Dispatched blur event to save edits
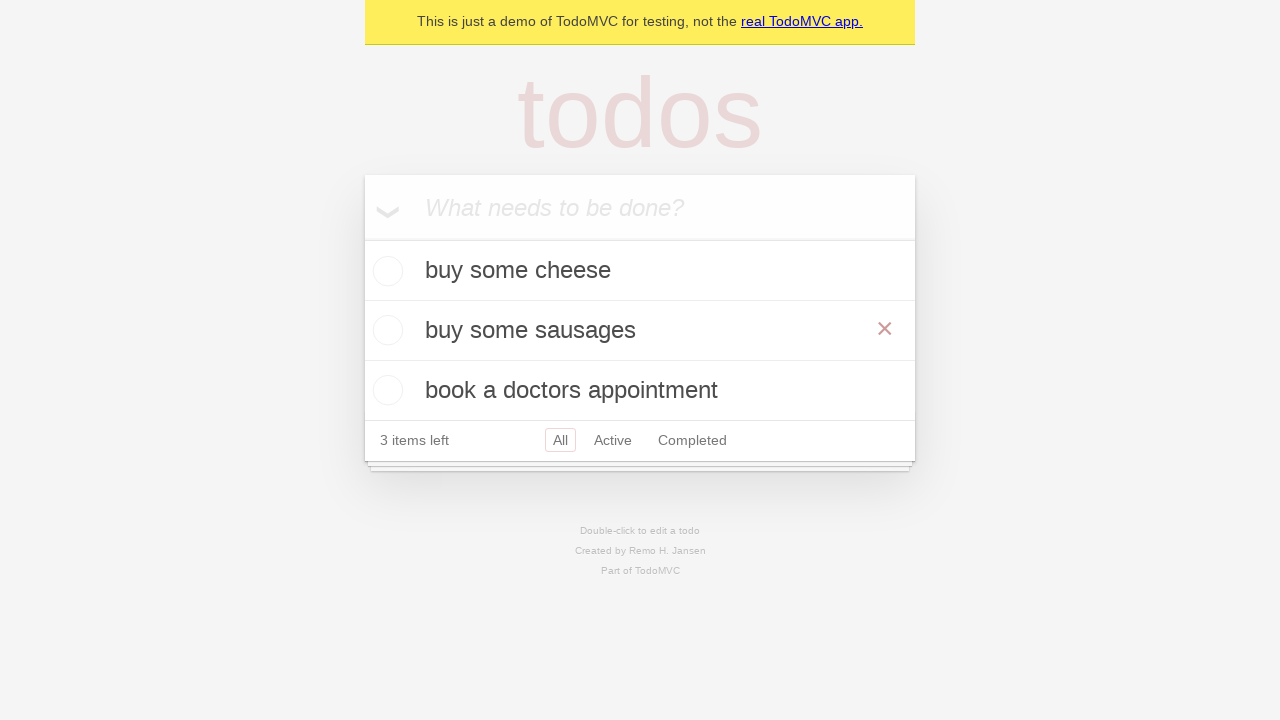

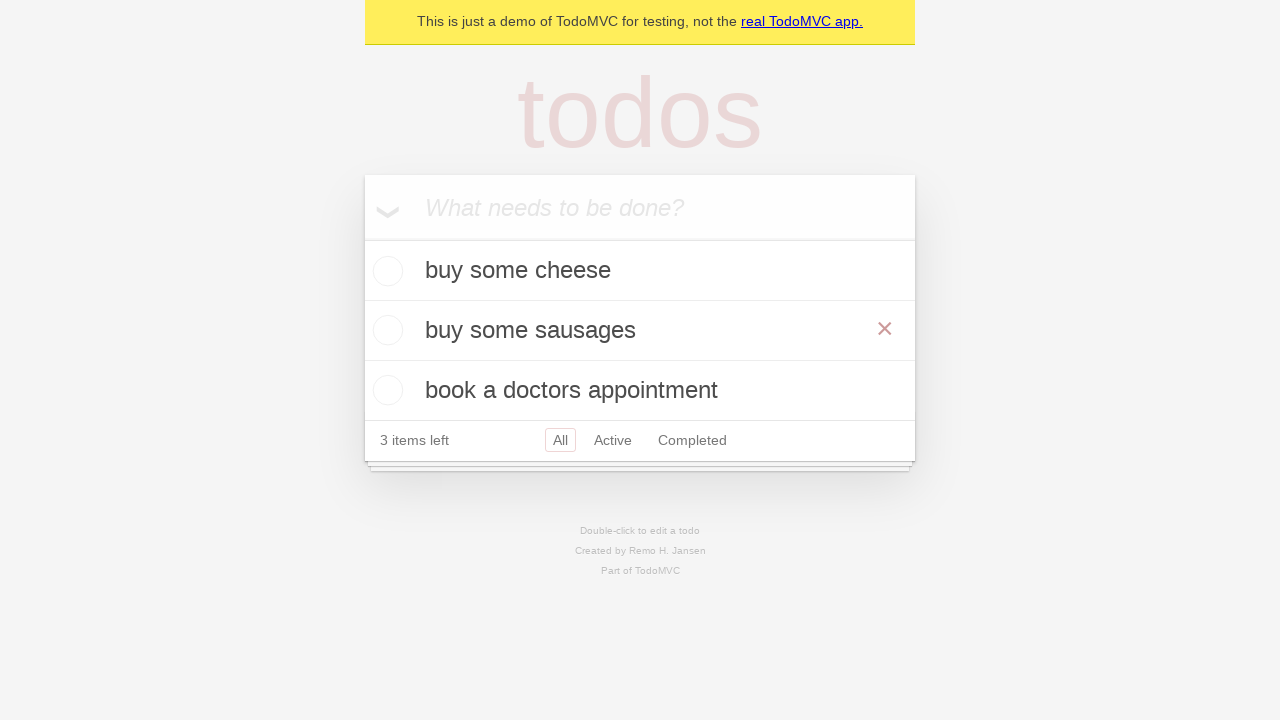